Tests scrolling functionality on a large page by scrolling down twice the viewport height

Starting URL: https://practice.expandtesting.com/large

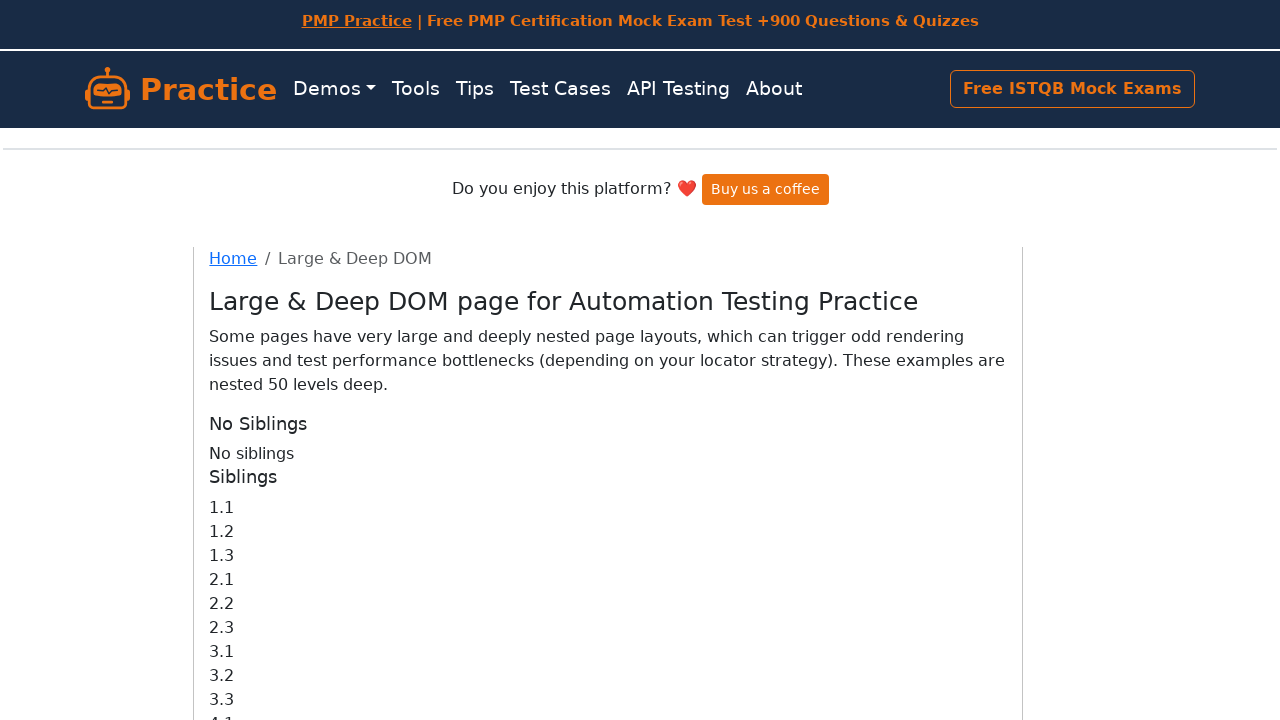

Retrieved viewport height for scroll calculation
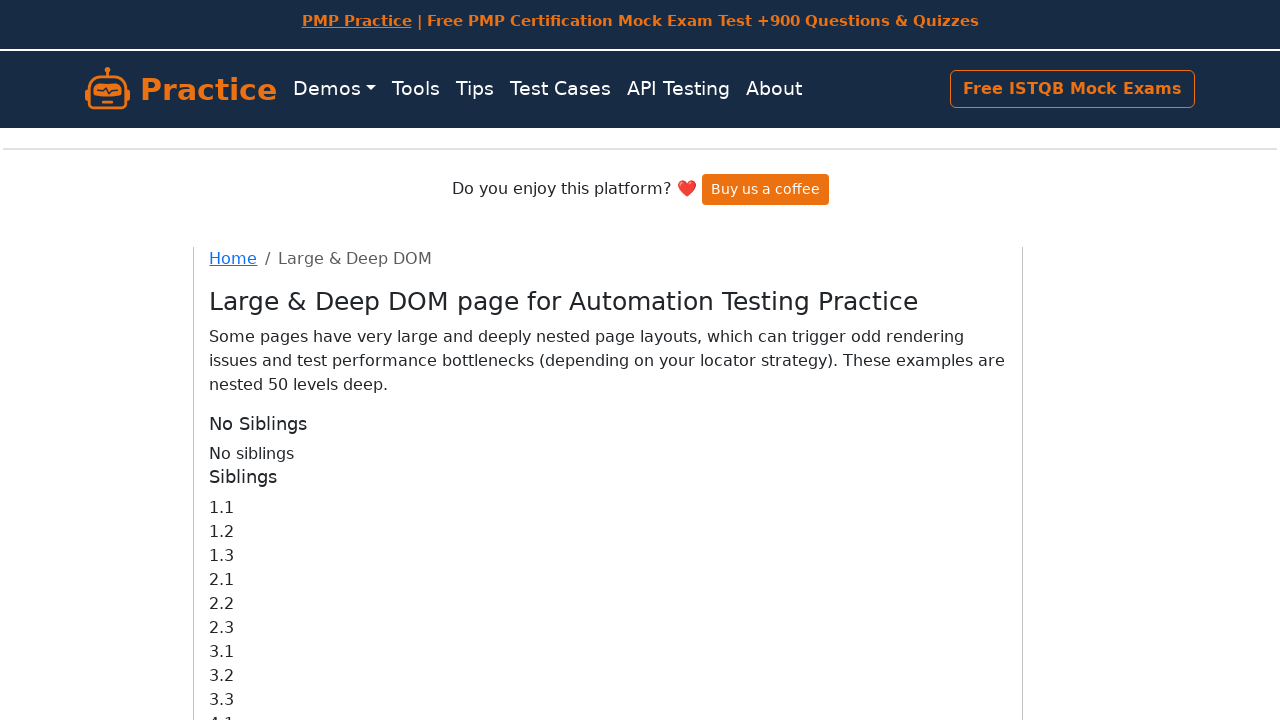

Scrolled down twice the viewport height on large page
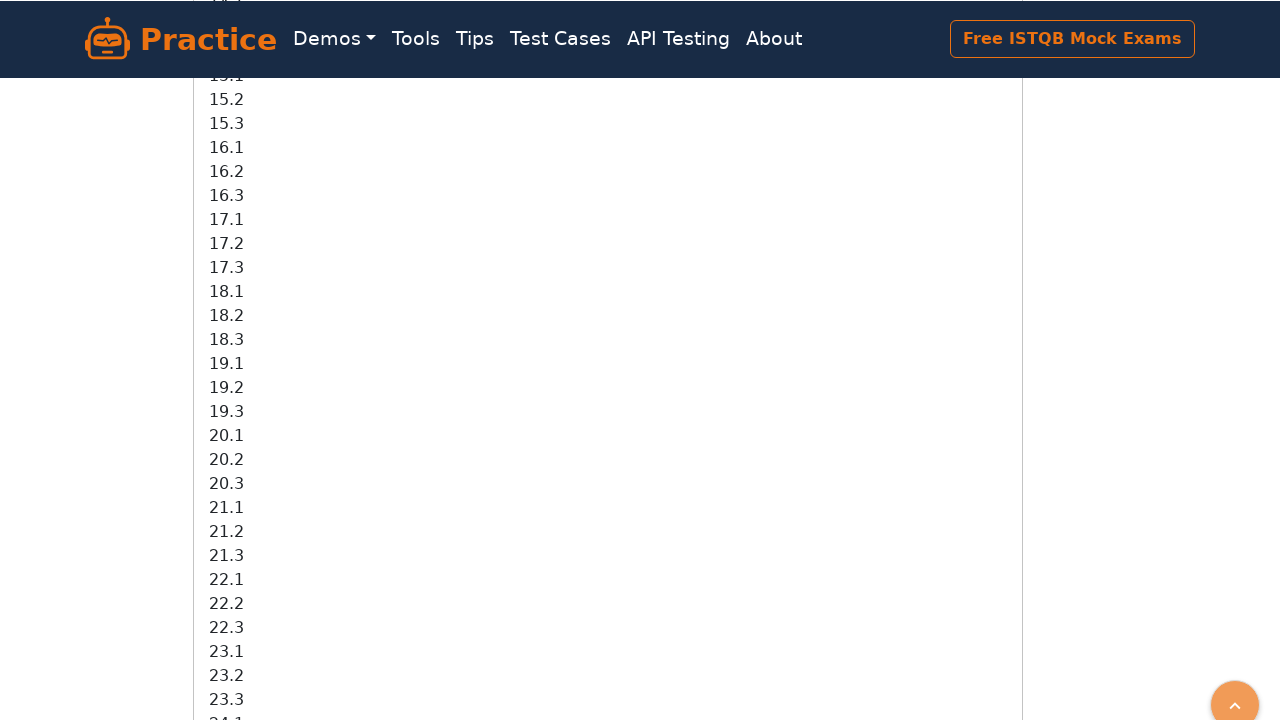

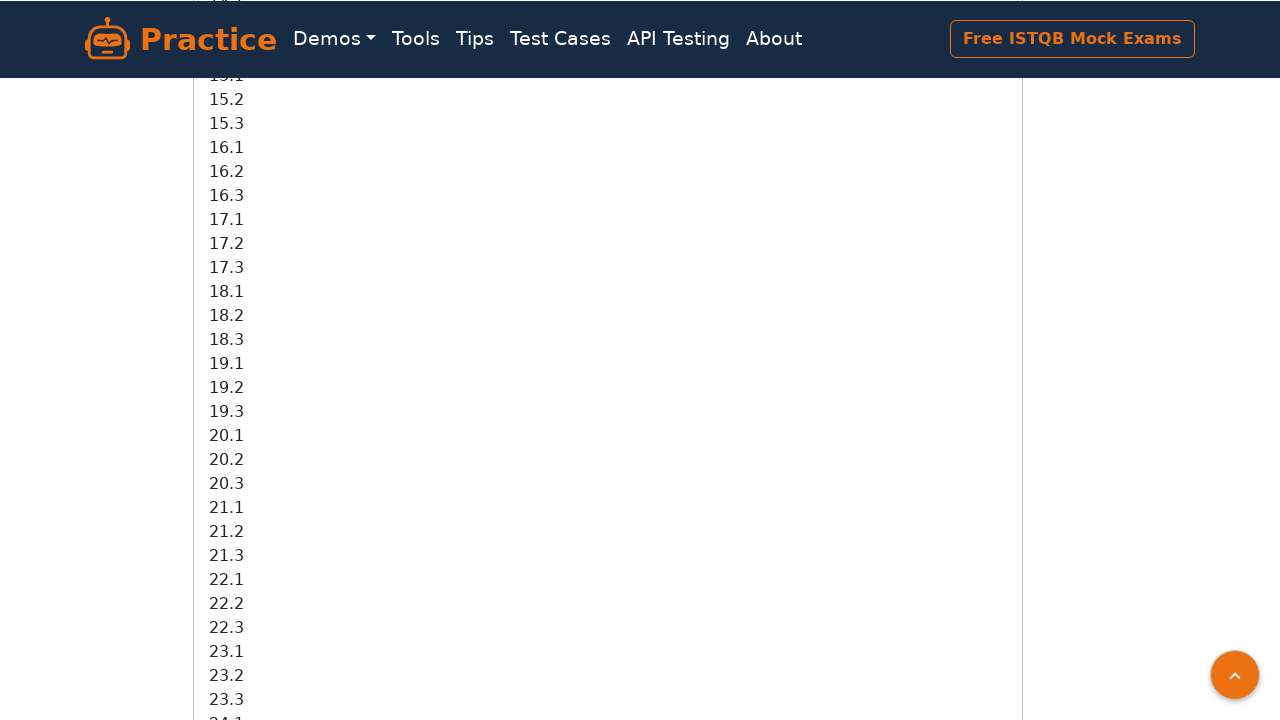